Tests various checkbox interactions on a practice website including basic checkboxes, Ajax checkboxes, toggle switches, and dropdown selections

Starting URL: https://leafground.com/select.xhtml

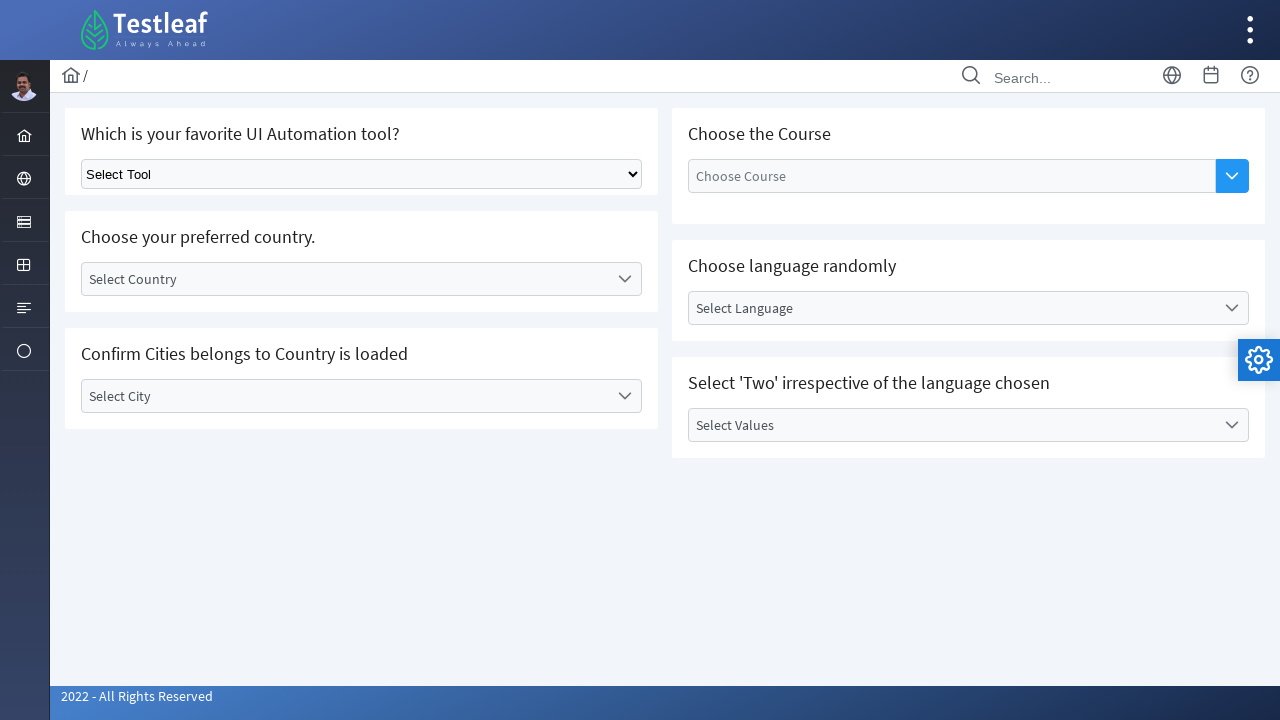

Clicked on the server icon in the menu at (24, 222) on xpath=//i[@class='pi pi-server layout-menuitem-icon']
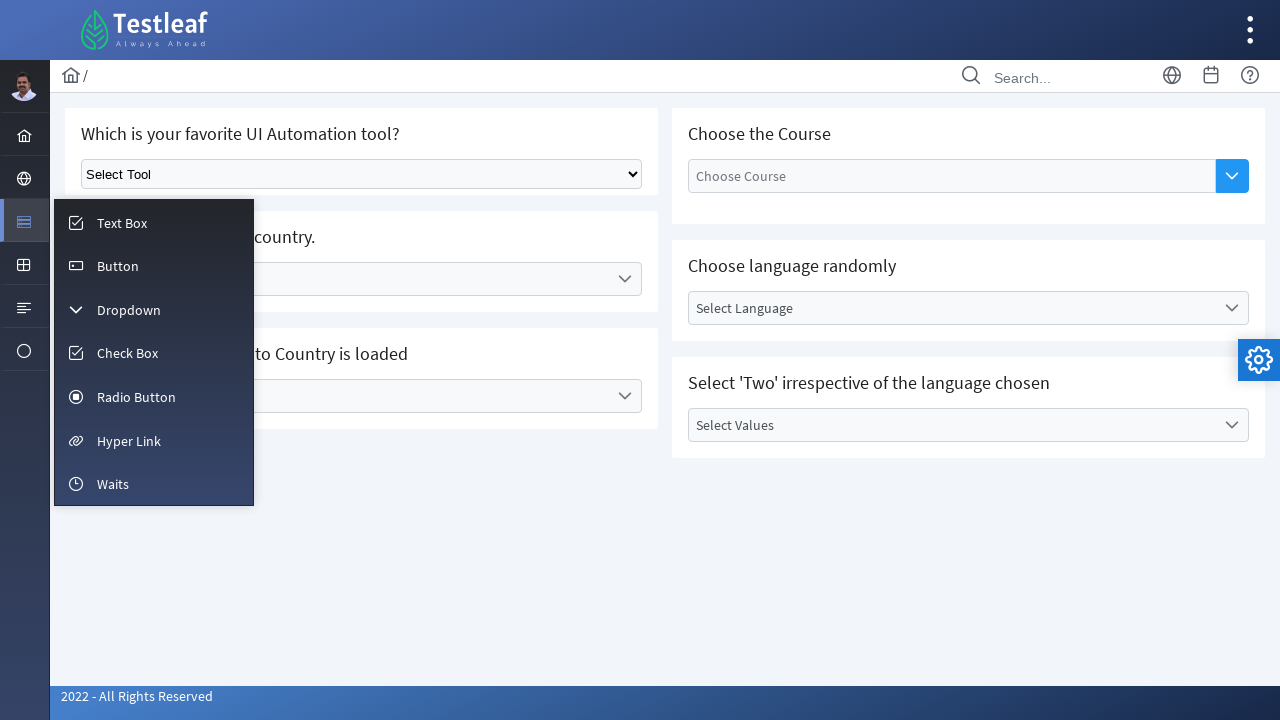

Clicked on 'Check Box' menu item at (128, 353) on xpath=//span[text()='Check Box']
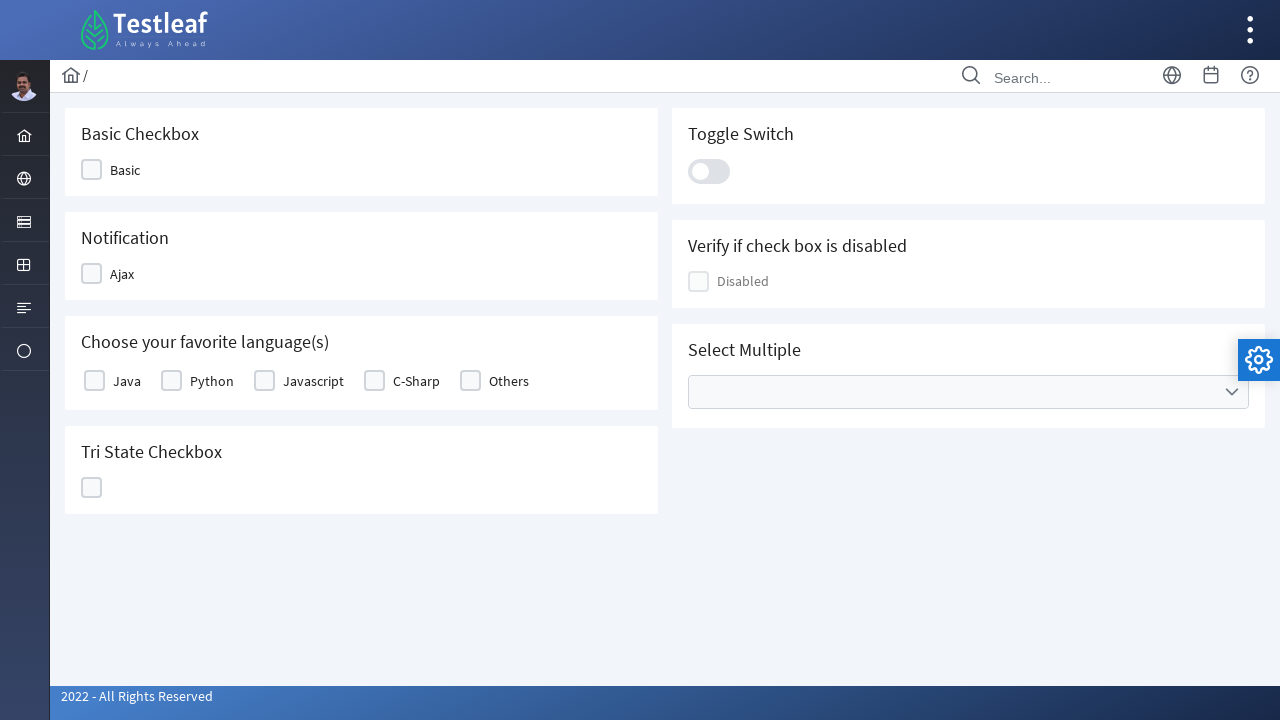

Clicked on 'Basic' checkbox at (125, 170) on xpath=//span[text()='Basic']
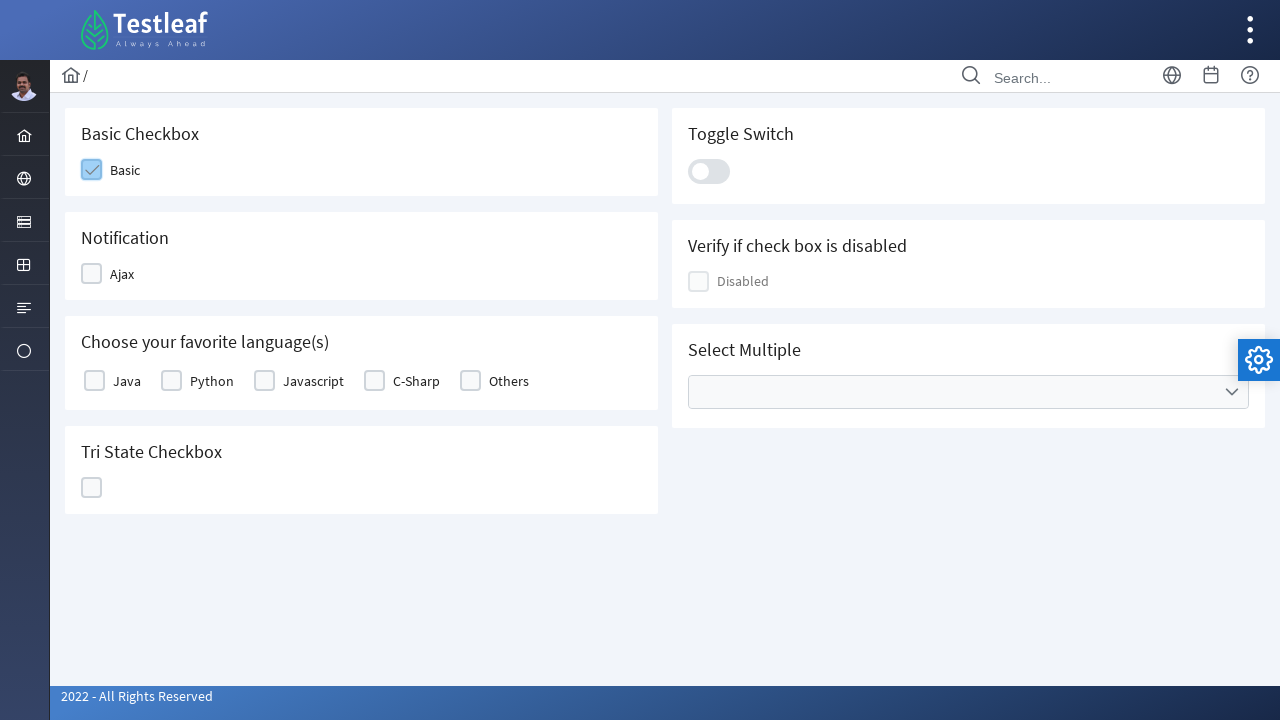

Clicked on 'Ajax' checkbox at (122, 274) on xpath=//span[text()='Ajax']
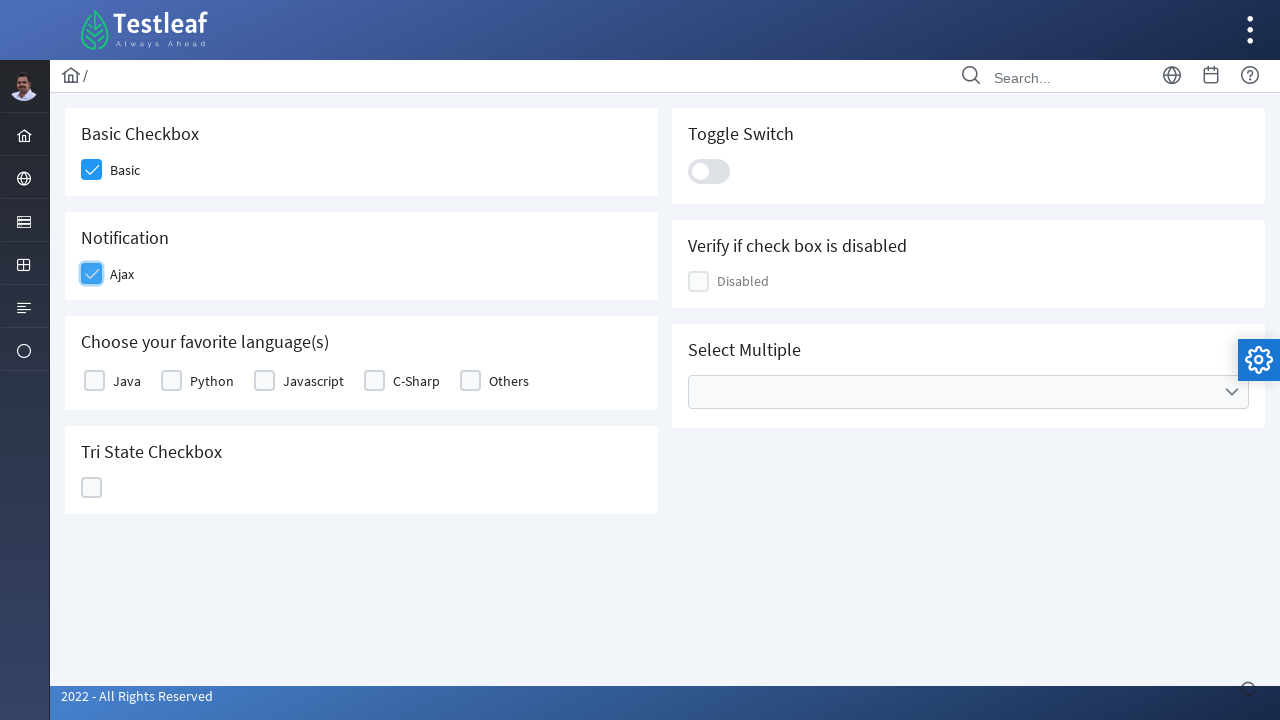

Clicked on 'Java' label/checkbox at (127, 381) on xpath=//label[text()='Java']
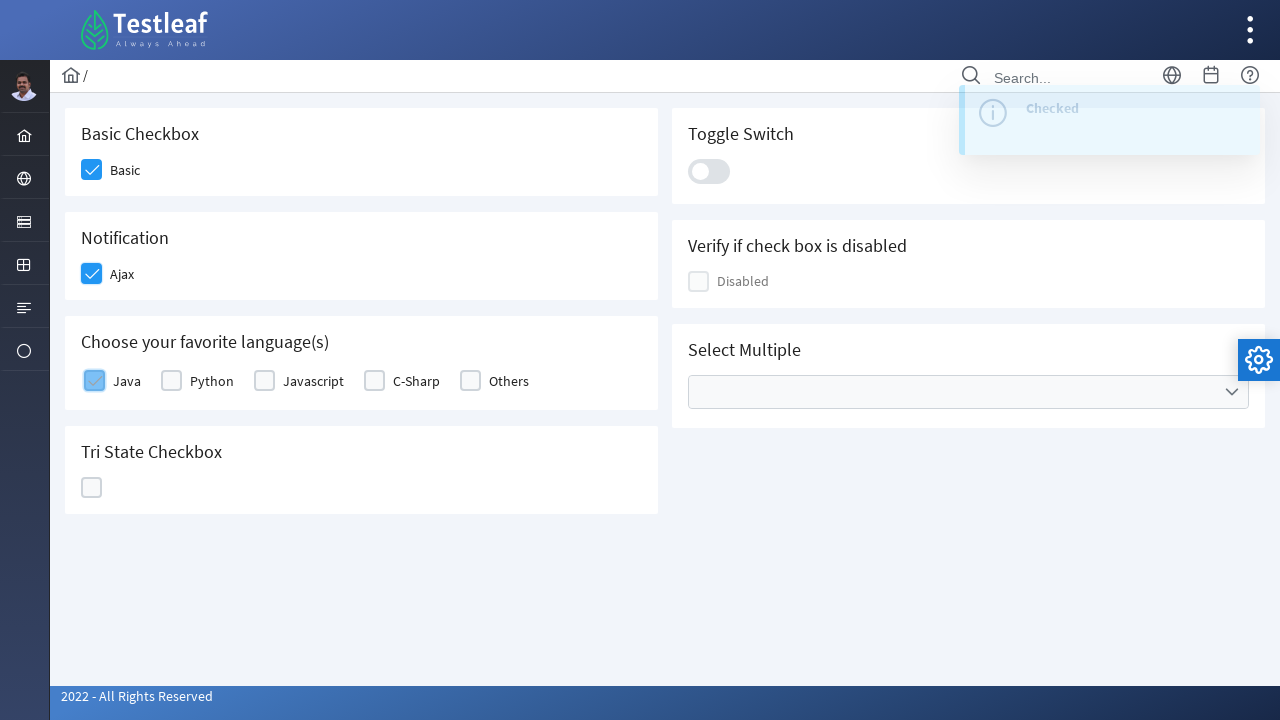

Clicked on the 6th checkbox widget at (92, 488) on (//div[@class='ui-chkbox ui-widget'])[6]
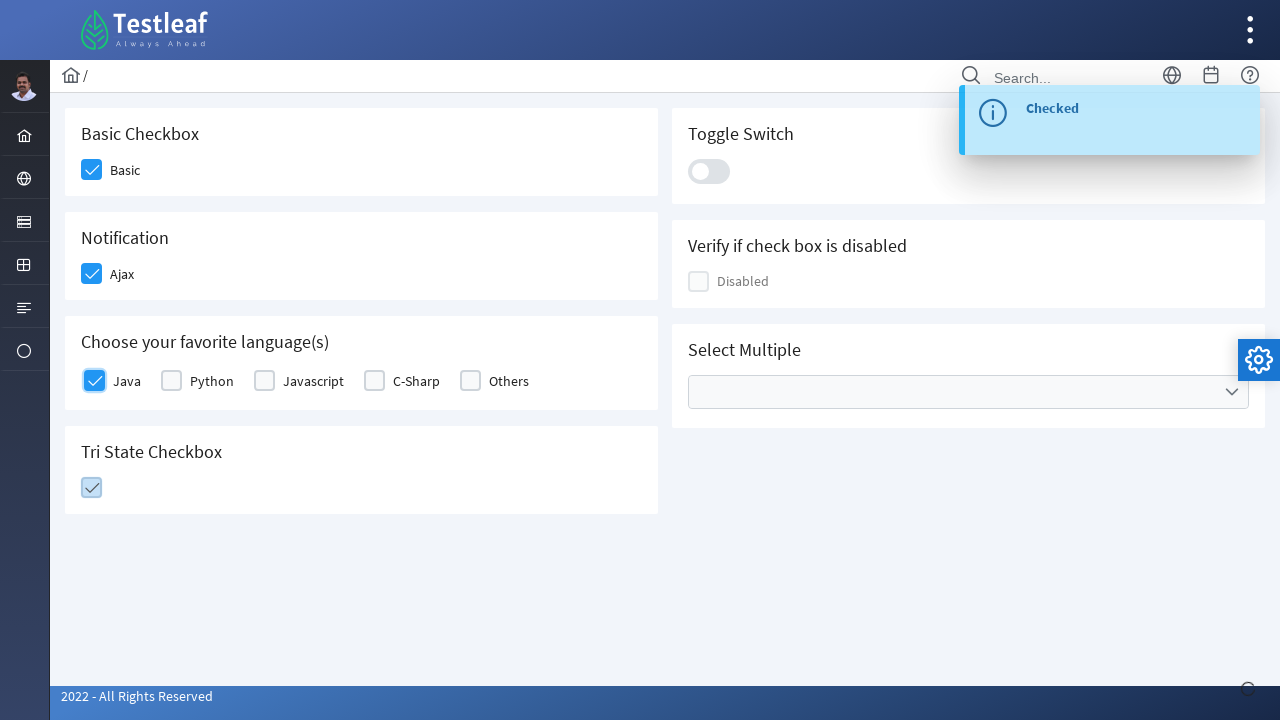

Clicked on toggle switch at (709, 171) on xpath=//div[@class='ui-toggleswitch-slider']
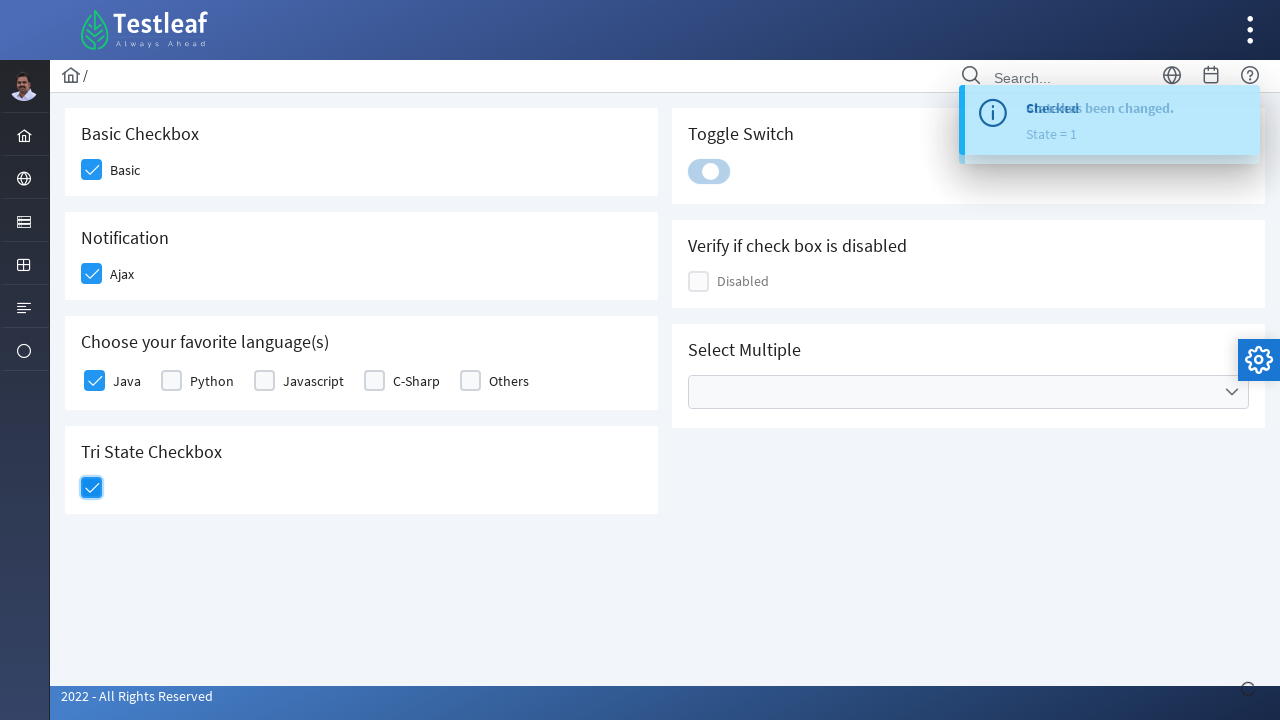

Clicked on dropdown arrow at (1232, 392) on xpath=//span[@class='ui-icon ui-icon-triangle-1-s']
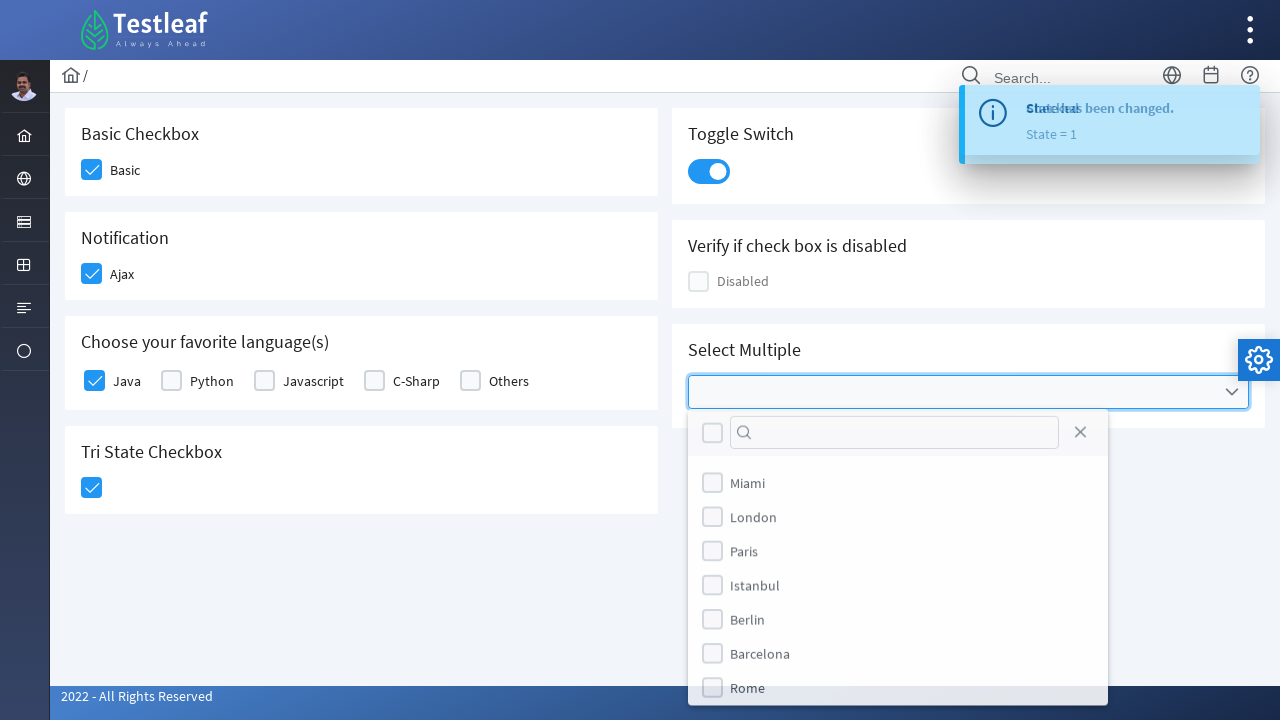

Selected 'London' from dropdown at (754, 519) on (//label[text()='London'])[2]
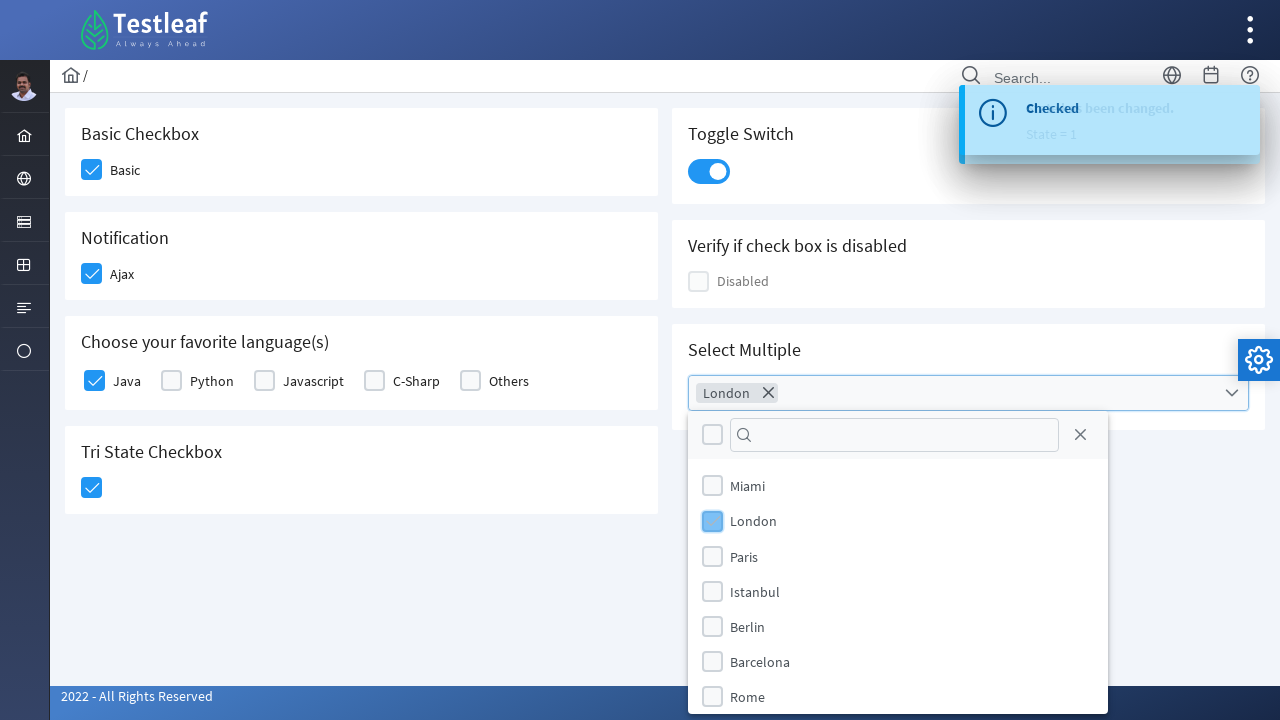

Selected 'Paris' from dropdown at (744, 556) on (//label[text()='Paris'])[2]
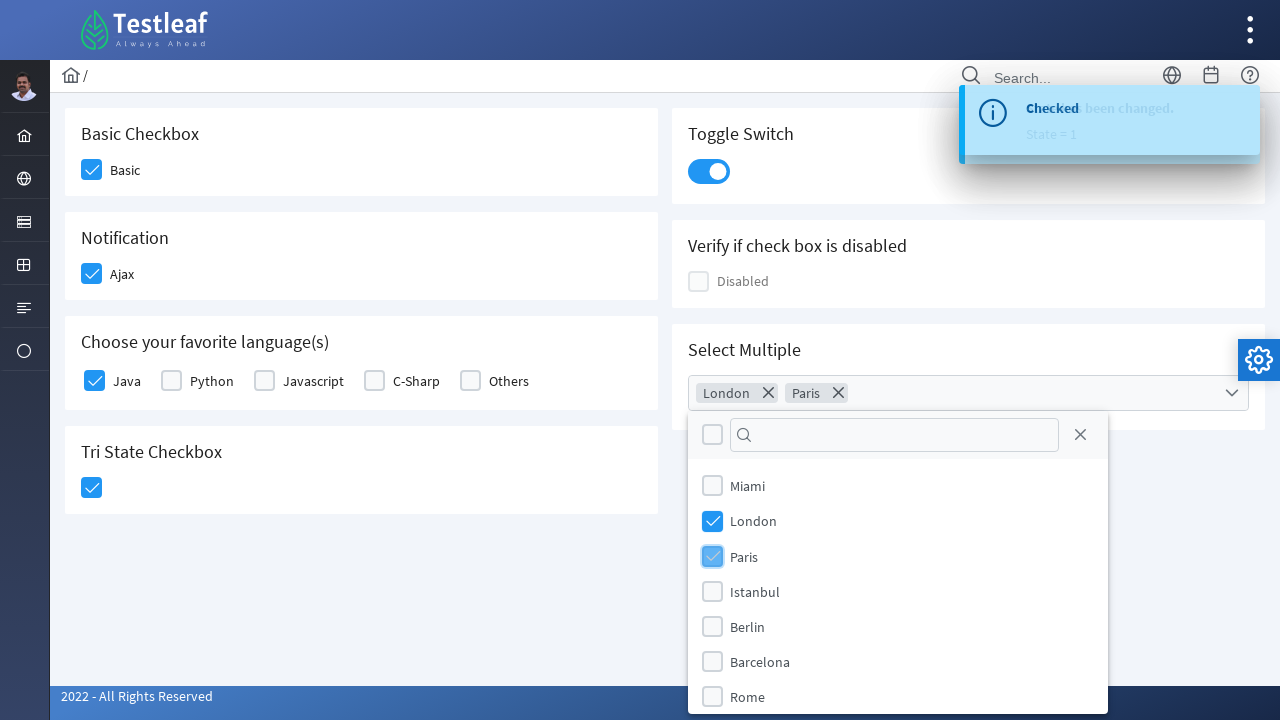

Closed the dialog/popup at (1080, 435) on xpath=//a[@aria-label='Close']
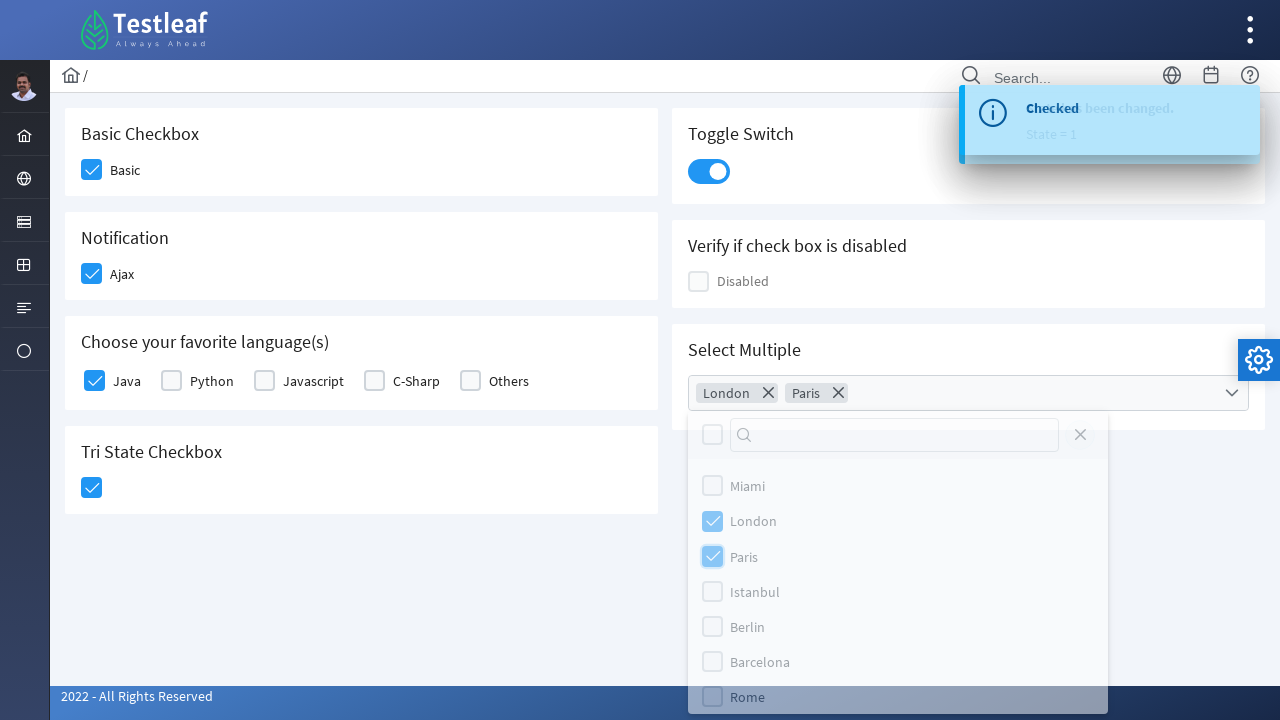

Located the disabled checkbox element
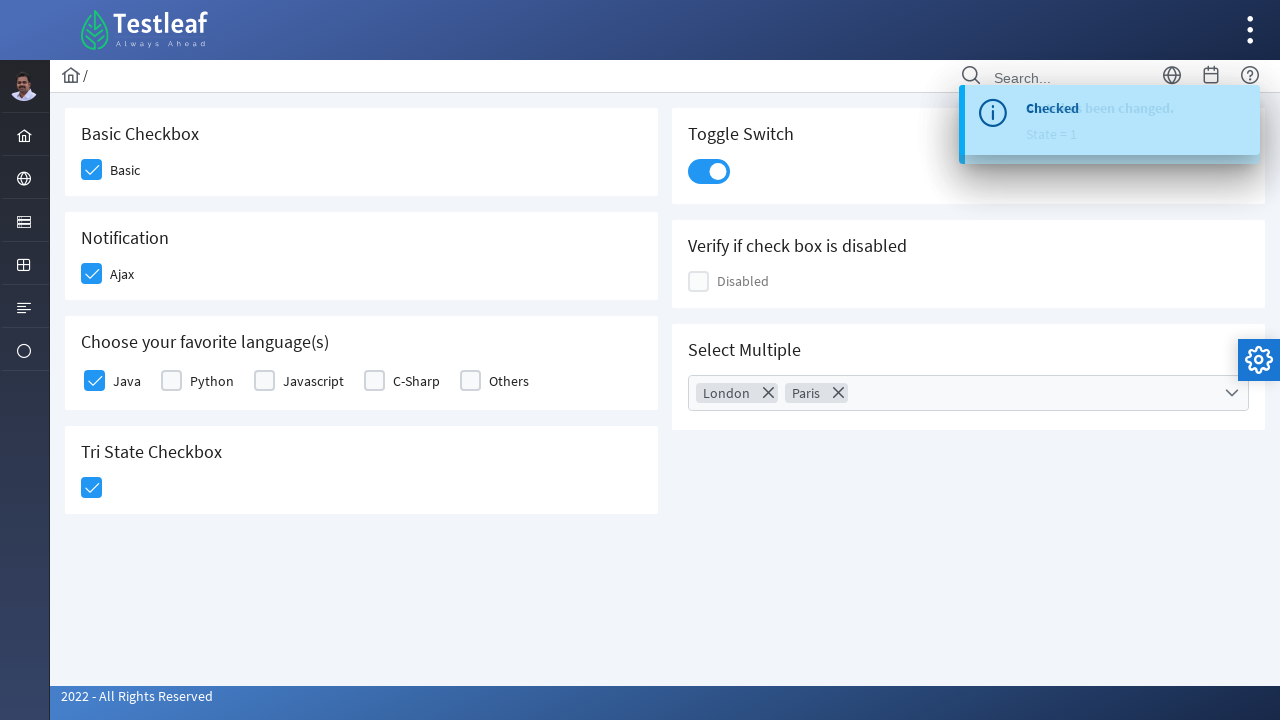

Verified the disabled checkbox is visible
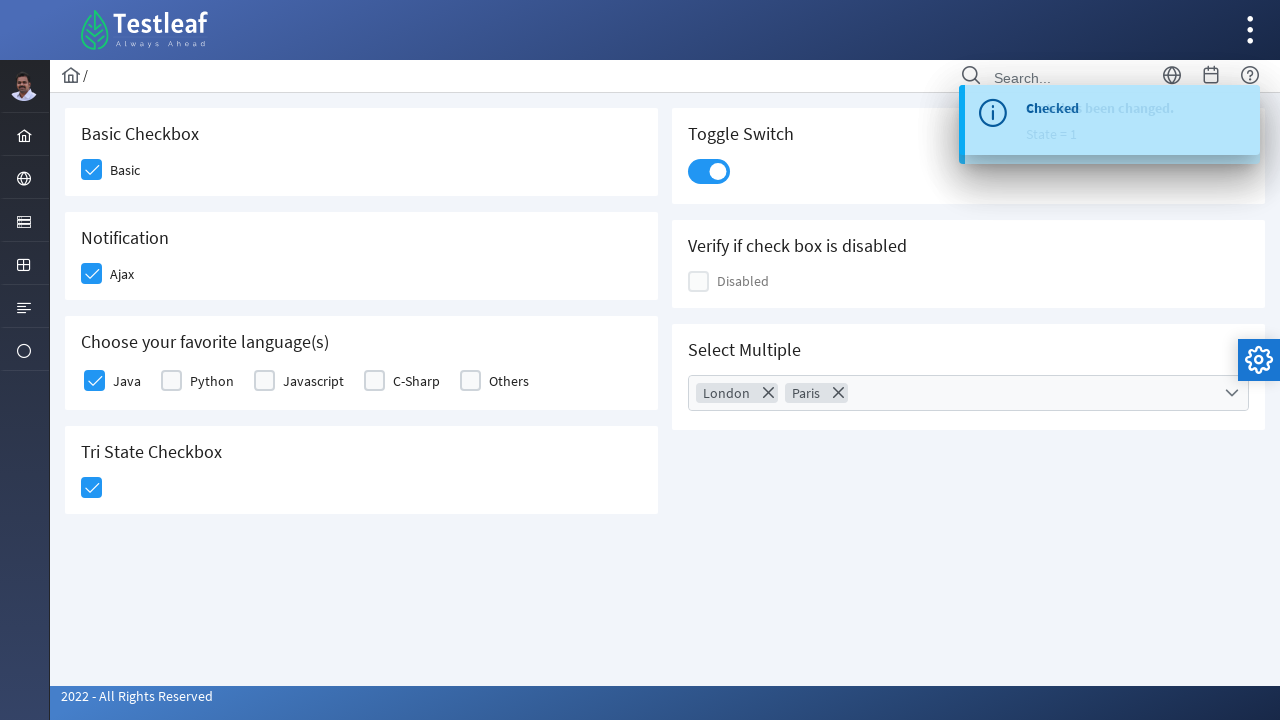

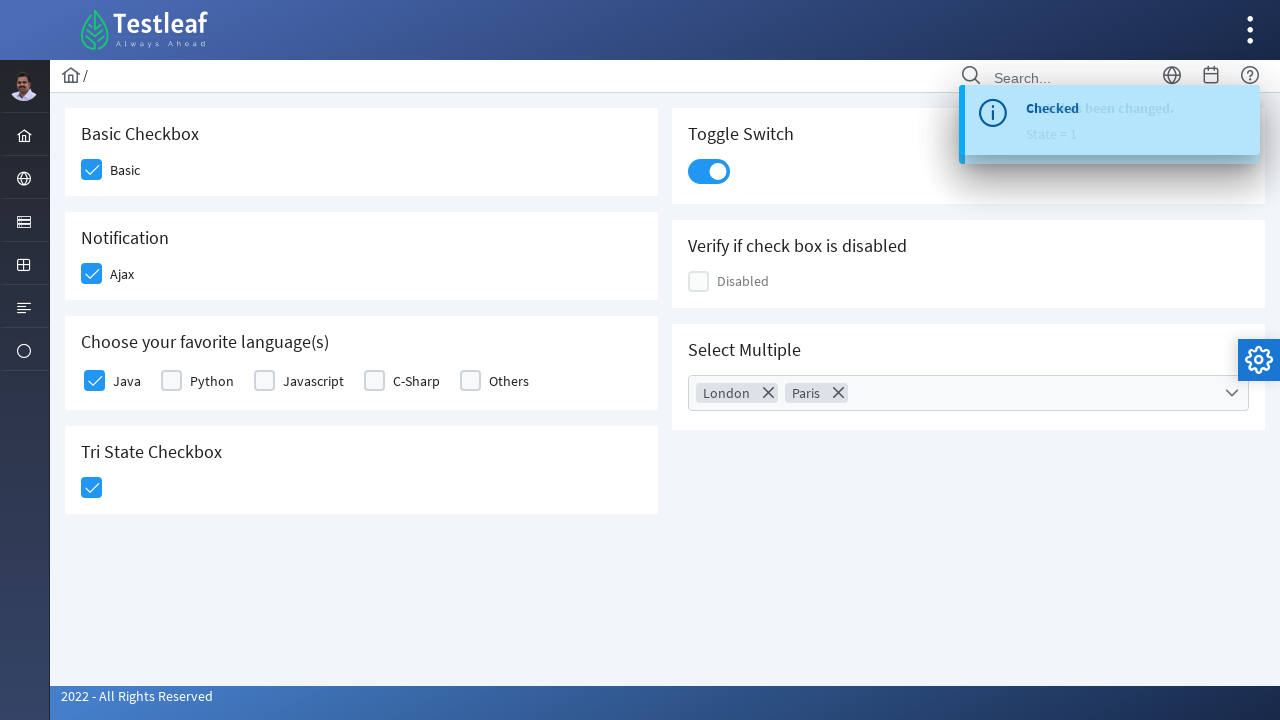